Tests fast.com speed test page by waiting for the "show more details" link to become visible and clicking it

Starting URL: https://fast.com/

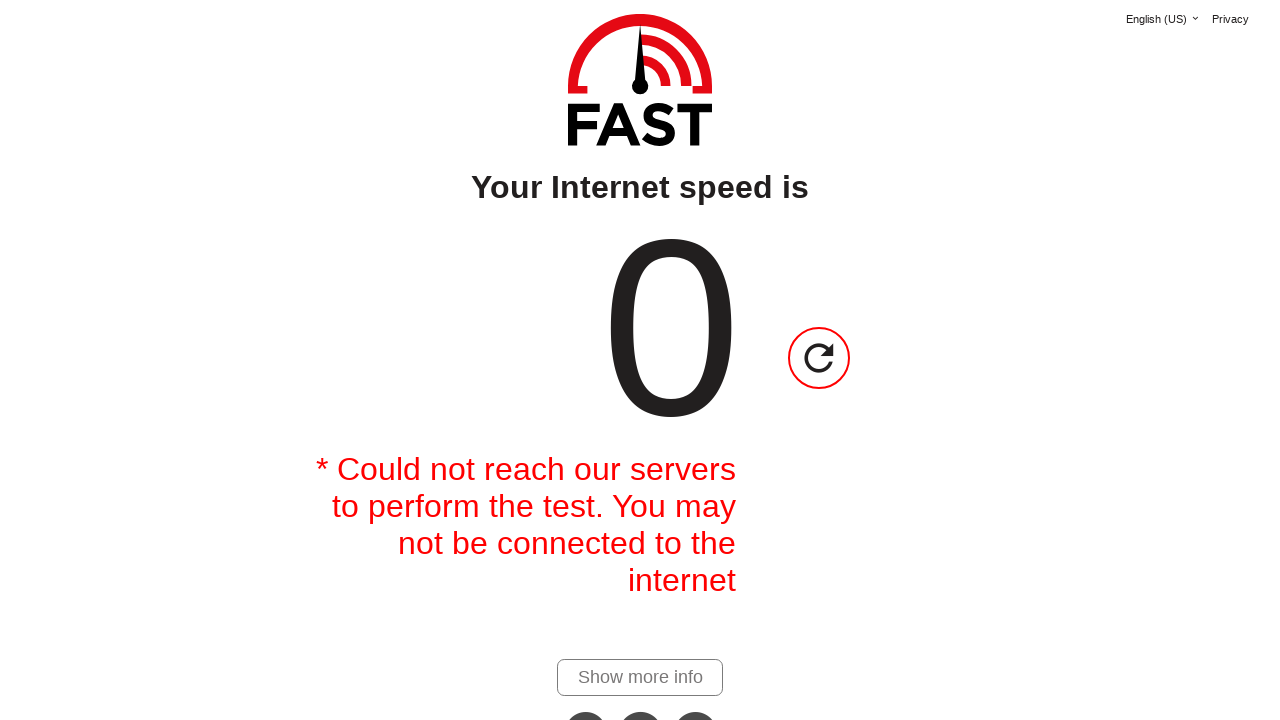

Waited for 'show more details' link to become visible on fast.com speed test page
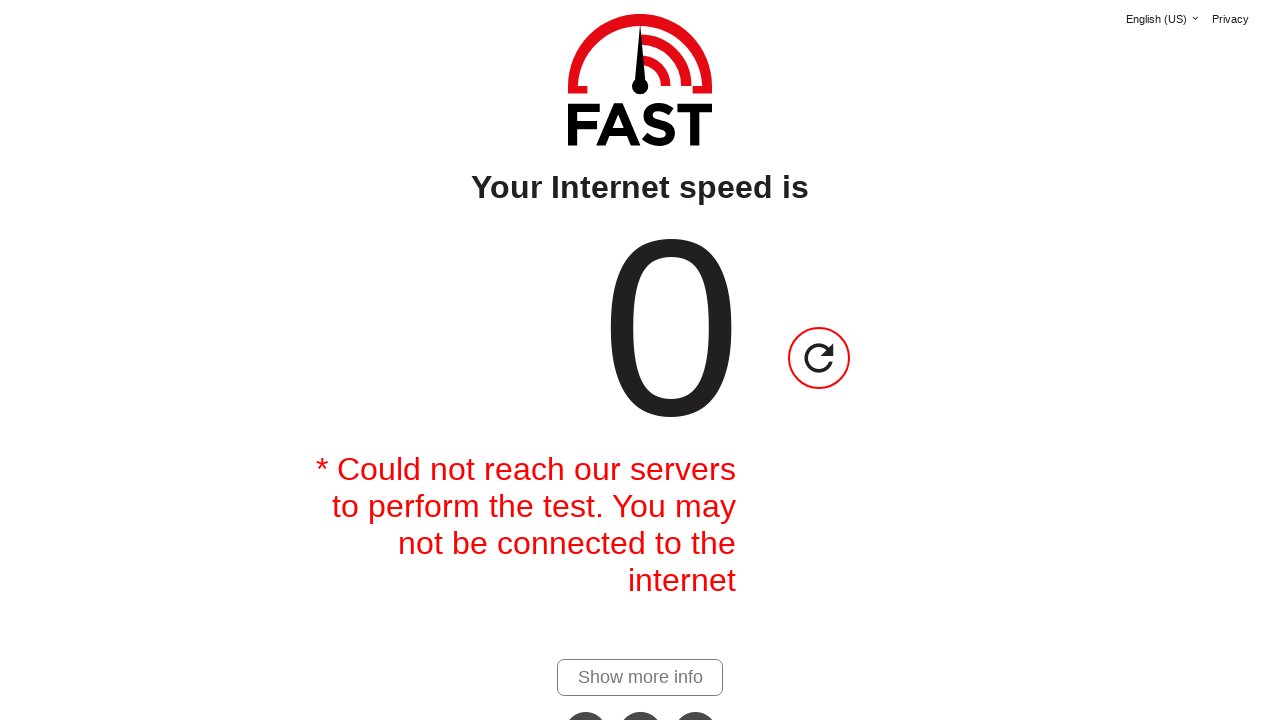

Clicked the 'show more details' link at (640, 677) on #show-more-details-link
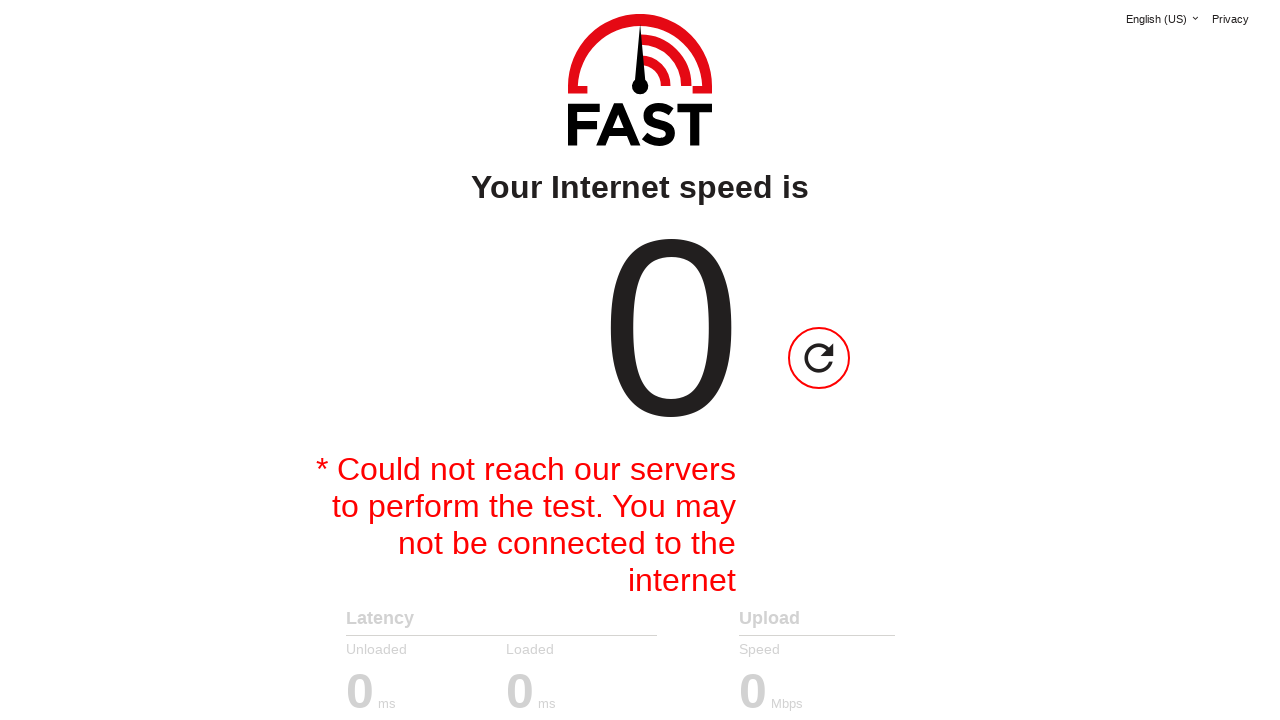

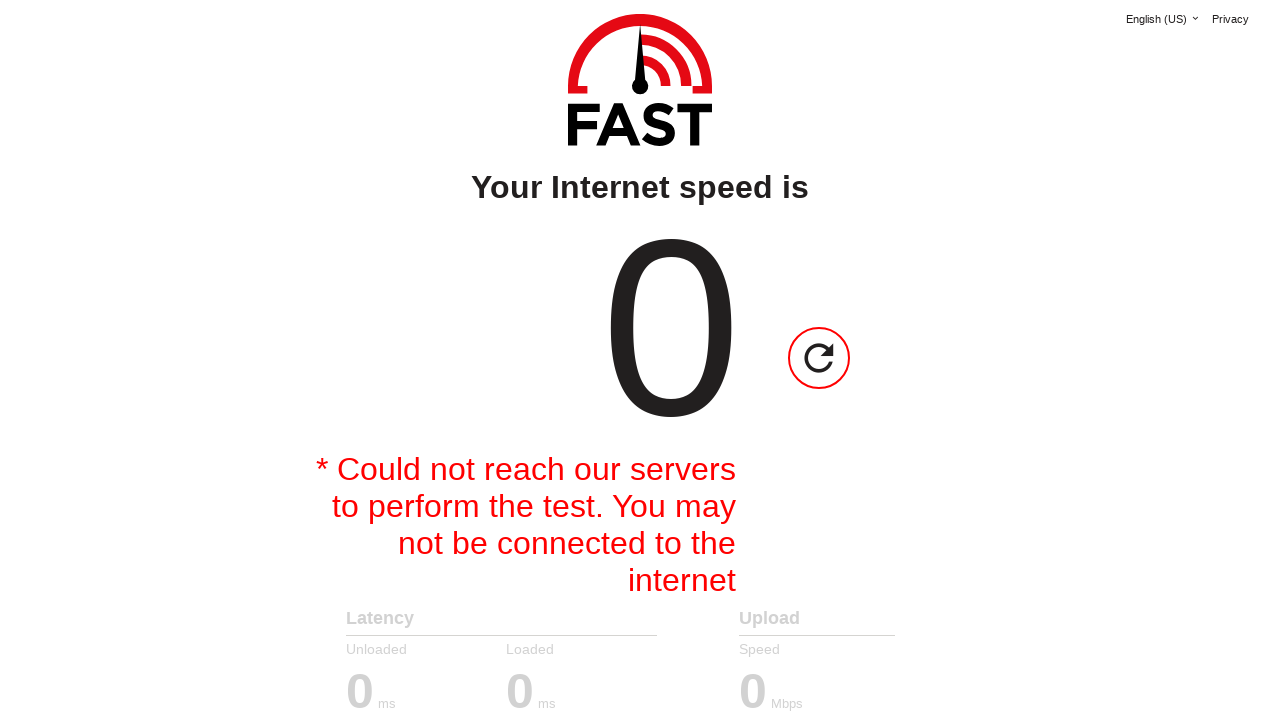